Tests marking all todo items as completed using the "Mark all as complete" checkbox

Starting URL: https://demo.playwright.dev/todomvc

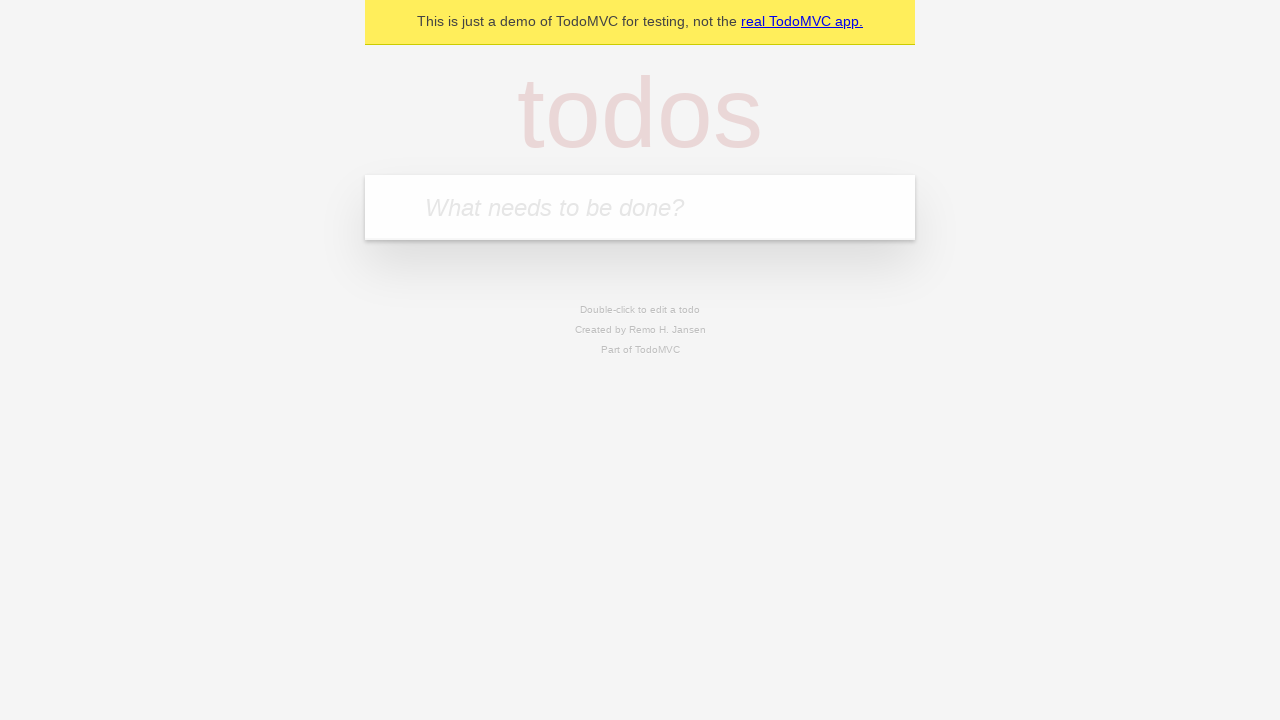

Filled todo input with 'buy some cheese' on internal:attr=[placeholder="What needs to be done?"i]
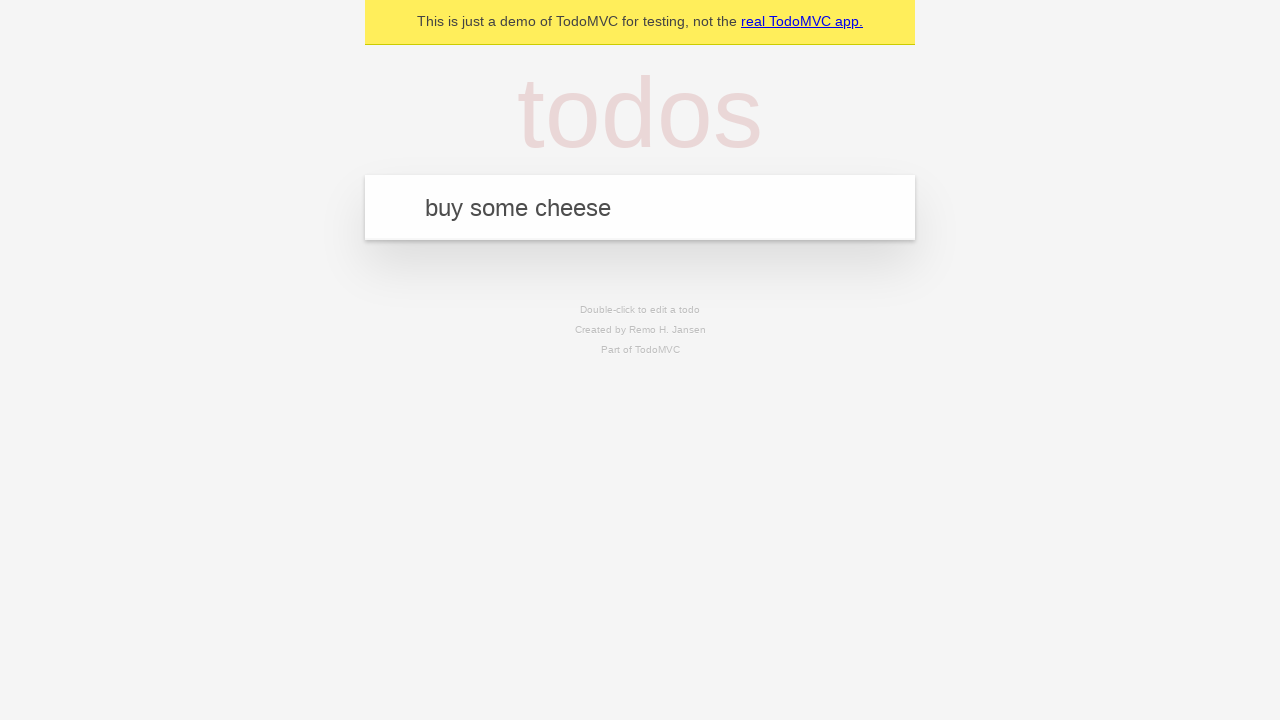

Pressed Enter to create first todo item on internal:attr=[placeholder="What needs to be done?"i]
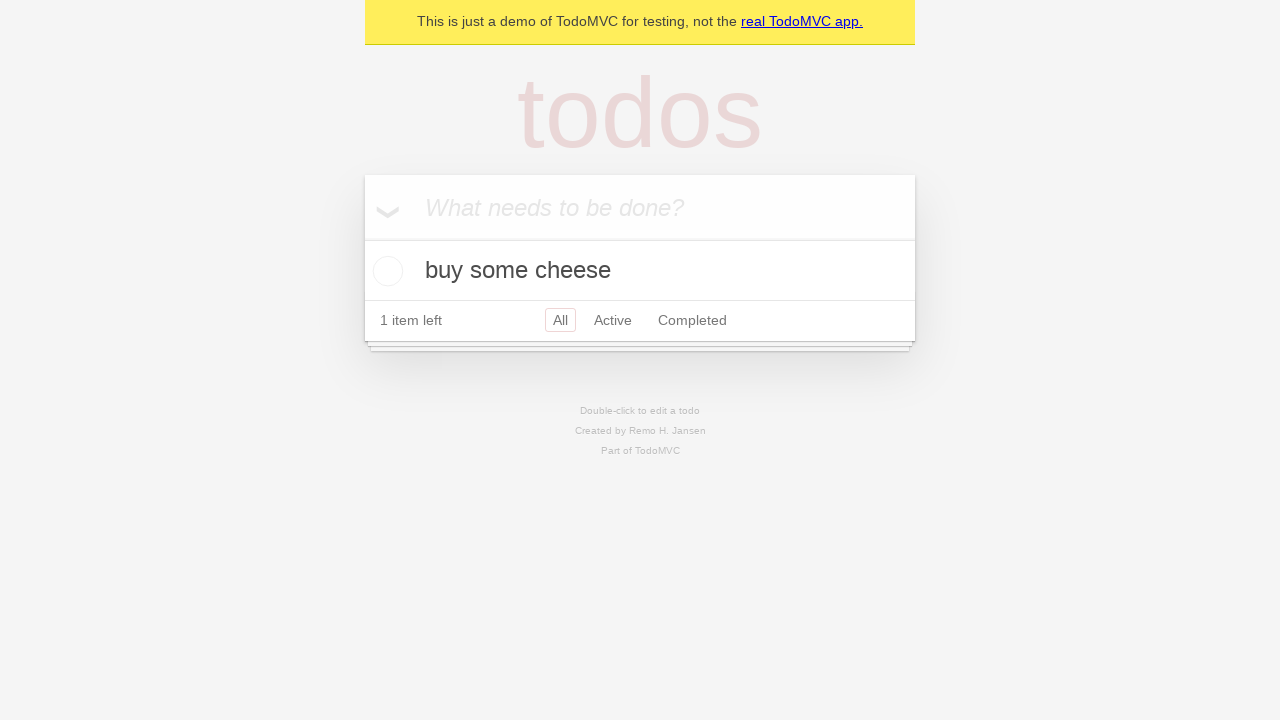

Filled todo input with 'feed the cat' on internal:attr=[placeholder="What needs to be done?"i]
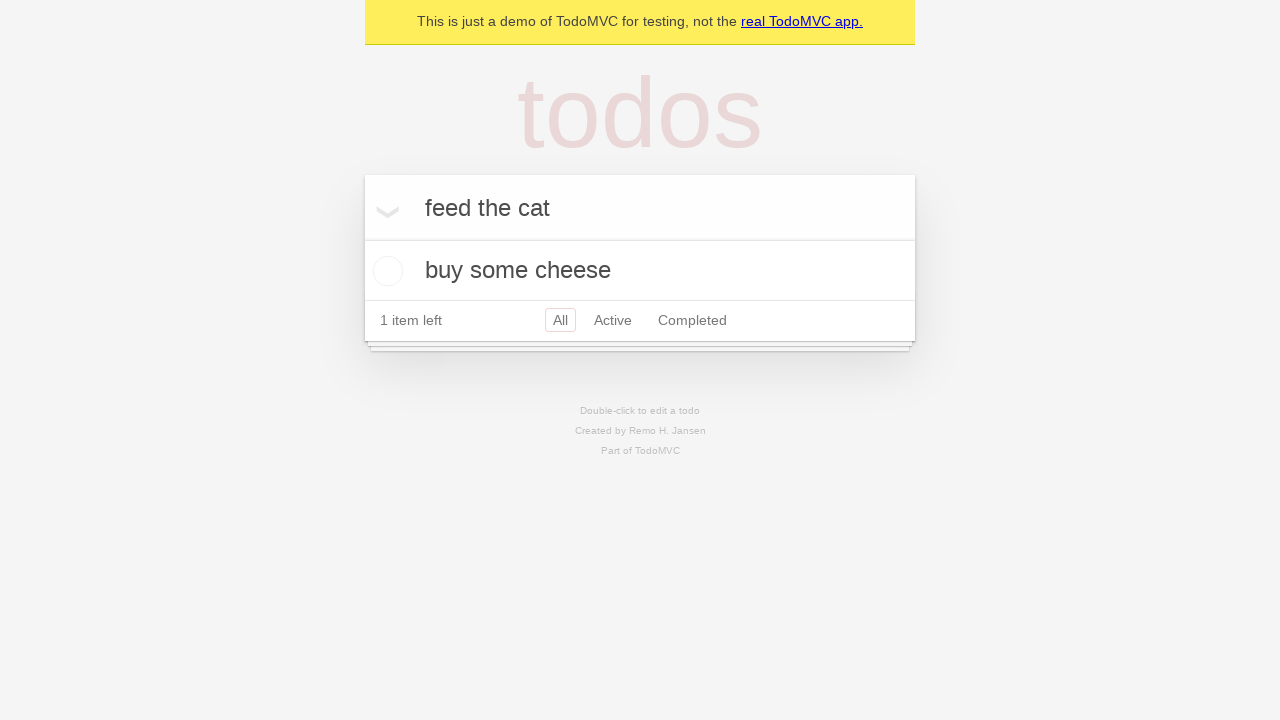

Pressed Enter to create second todo item on internal:attr=[placeholder="What needs to be done?"i]
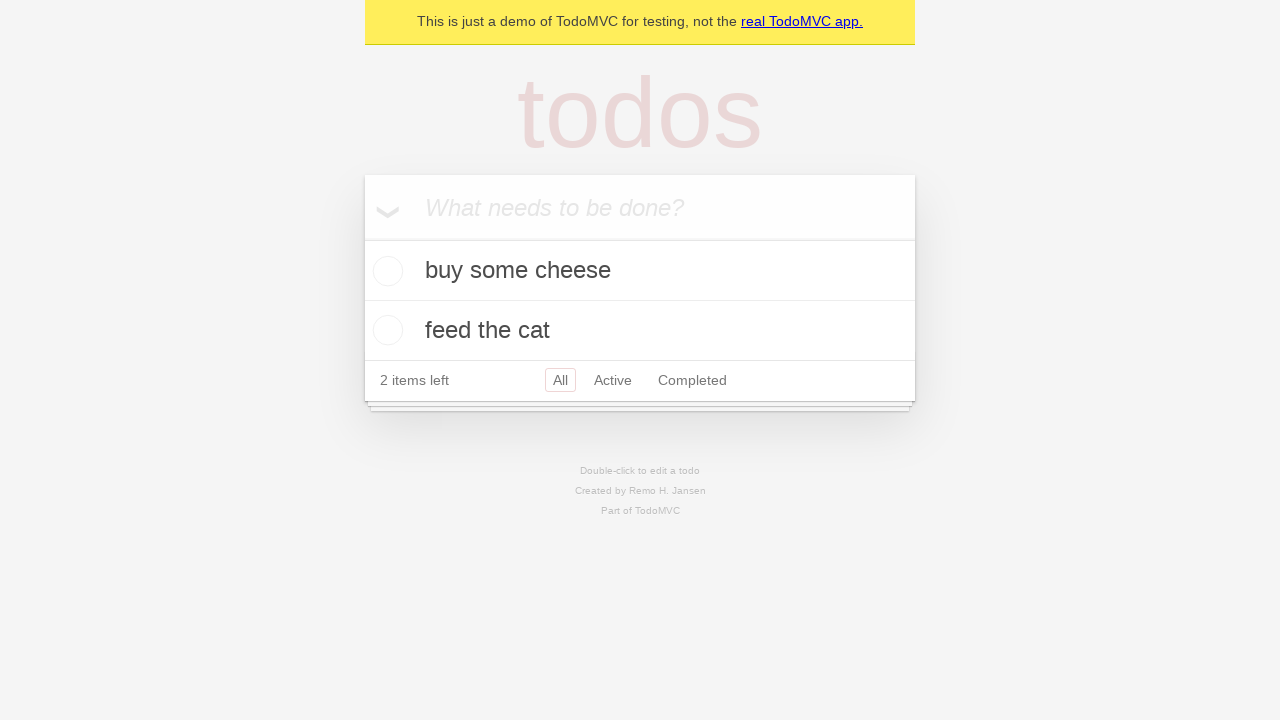

Filled todo input with 'book a doctors appointment' on internal:attr=[placeholder="What needs to be done?"i]
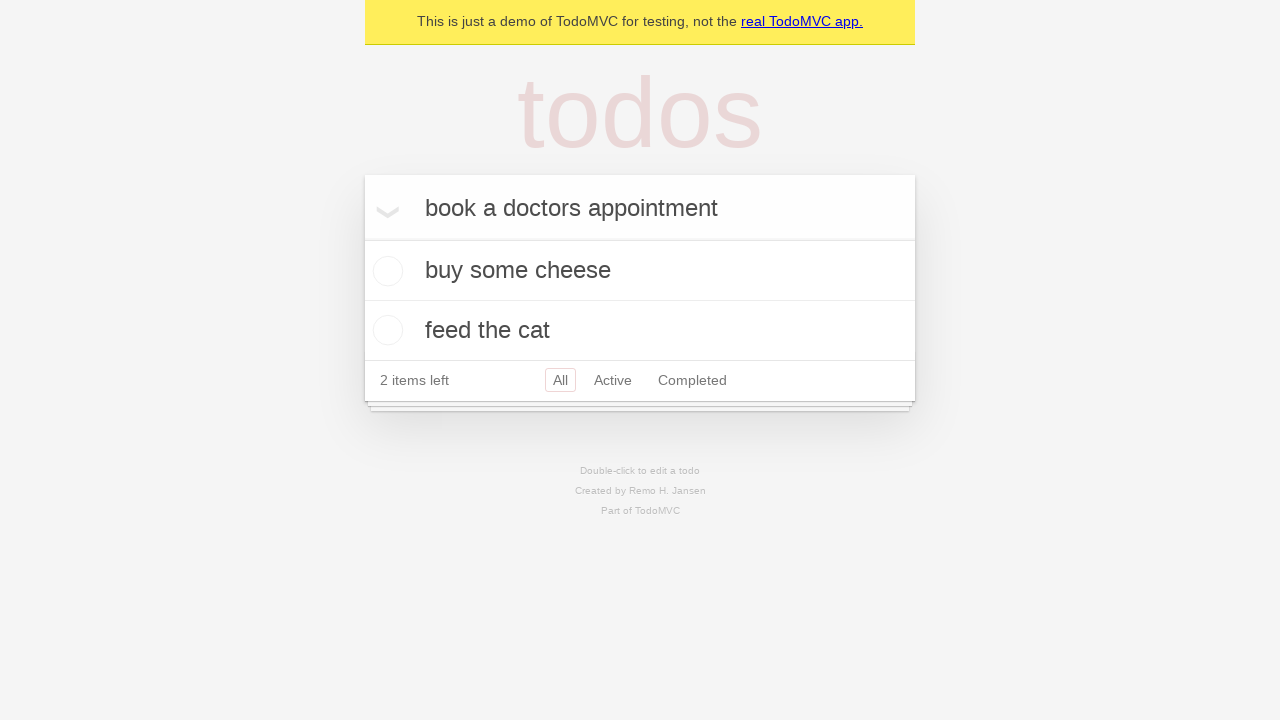

Pressed Enter to create third todo item on internal:attr=[placeholder="What needs to be done?"i]
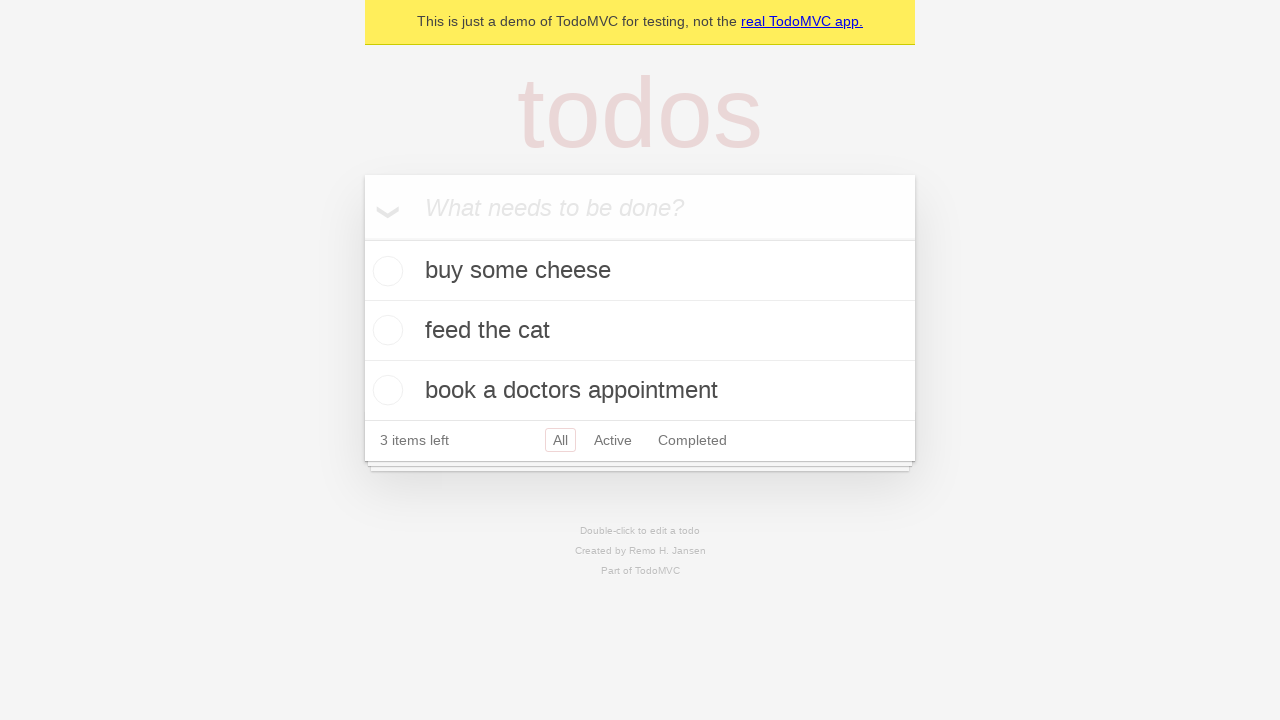

Waited for all 3 todo items to be created and displayed
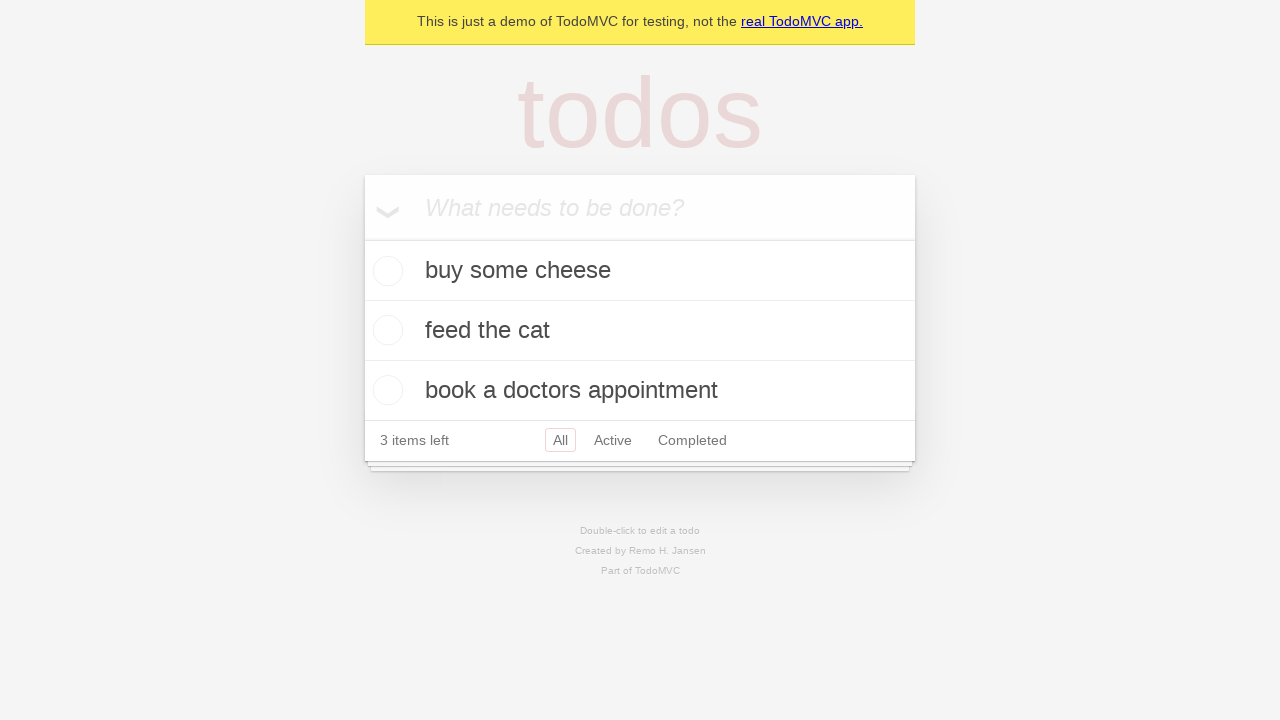

Clicked 'Mark all as complete' checkbox to complete all todo items at (362, 238) on internal:label="Mark all as complete"i
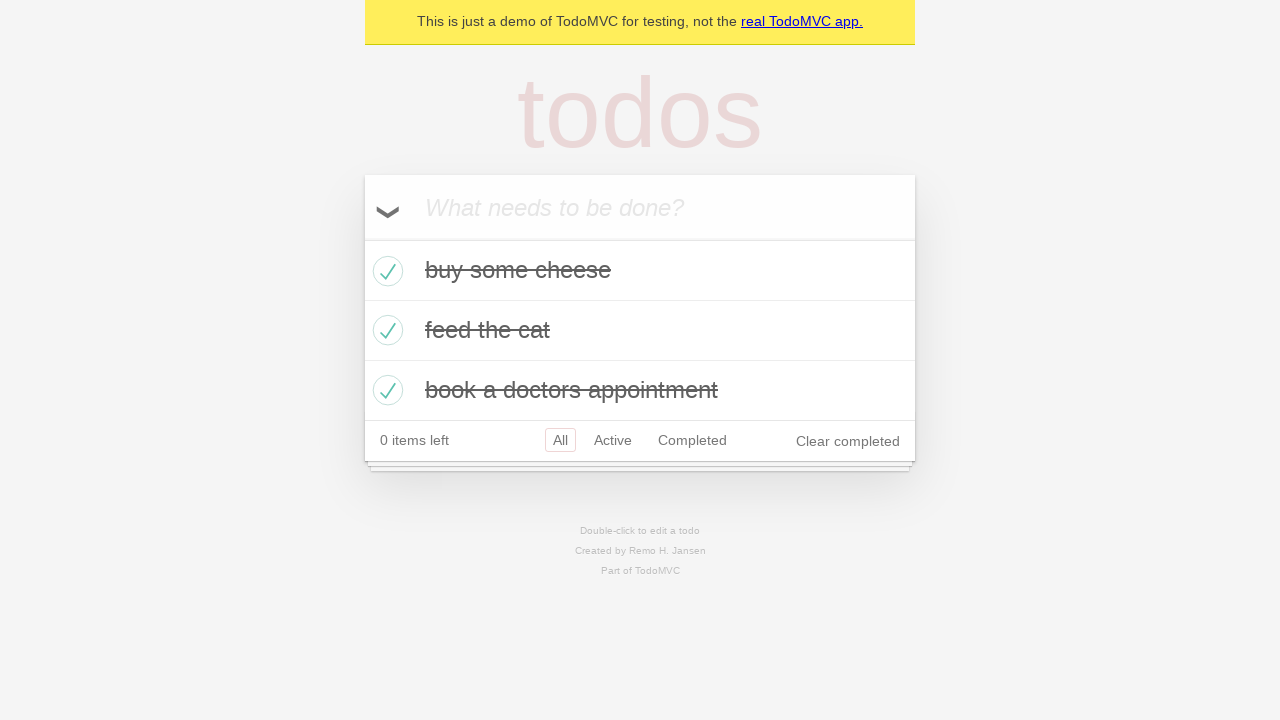

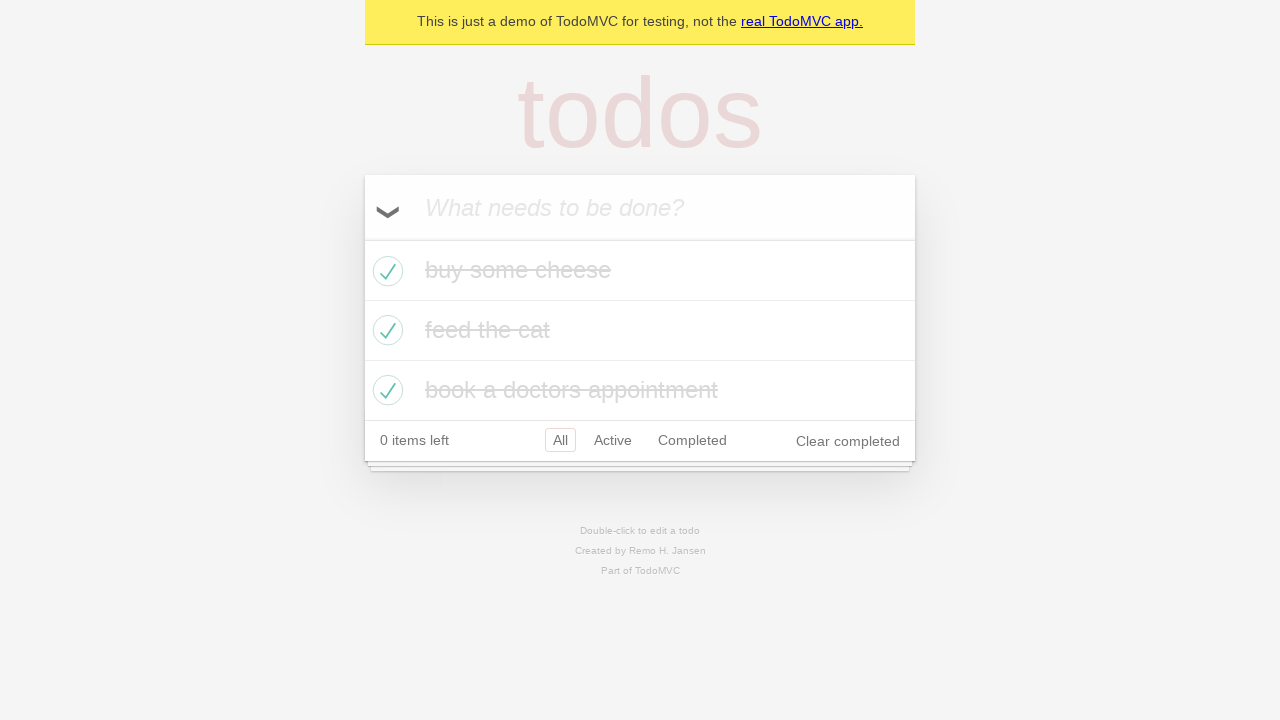